Tests completing a web form by filling out first name, last name, job title, selecting a radio button, checking a checkbox, selecting from dropdown, and submitting

Starting URL: https://formy-project.herokuapp.com/

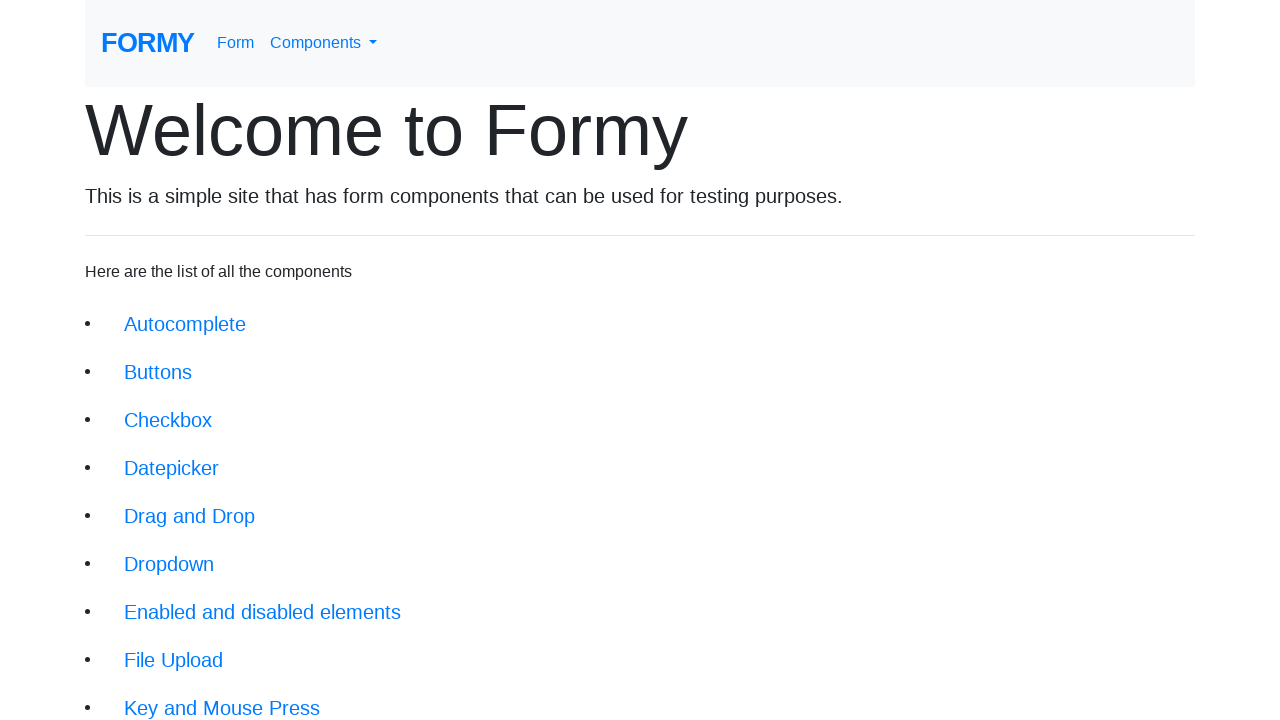

Clicked on the form link at (216, 696) on xpath=//div/li/a[@href='/form']
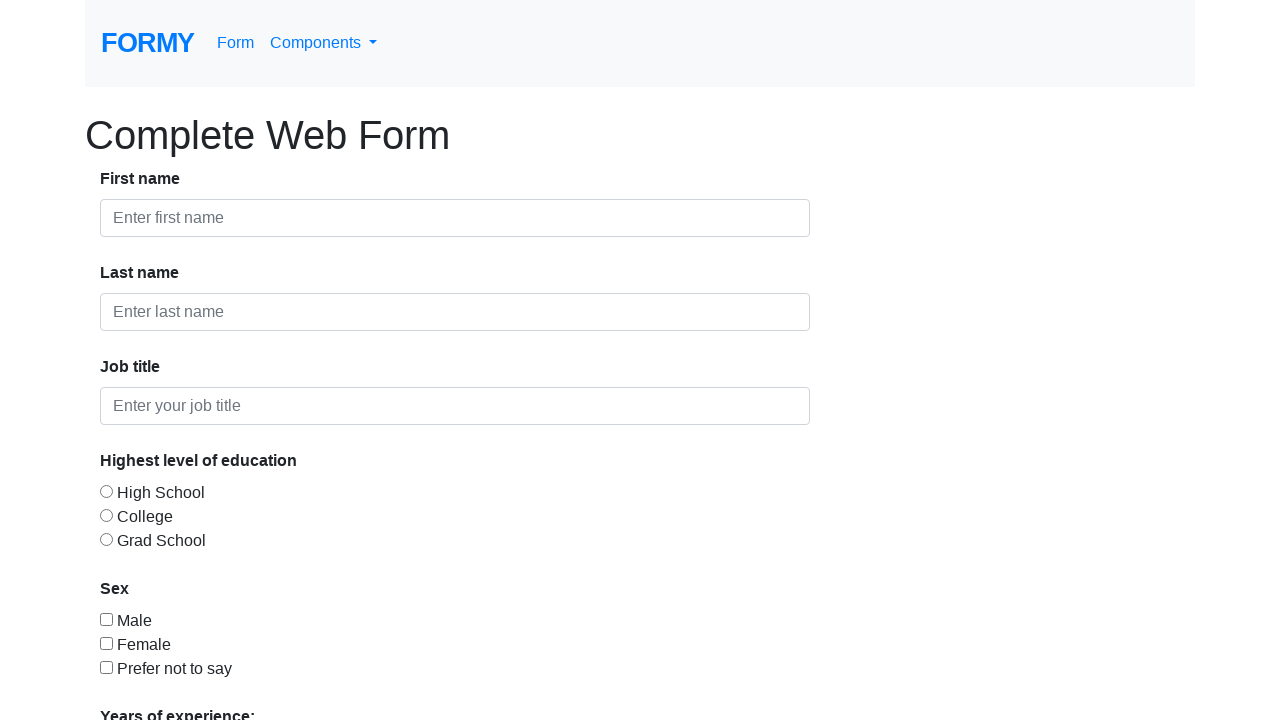

Filled first name with 'John' on #first-name
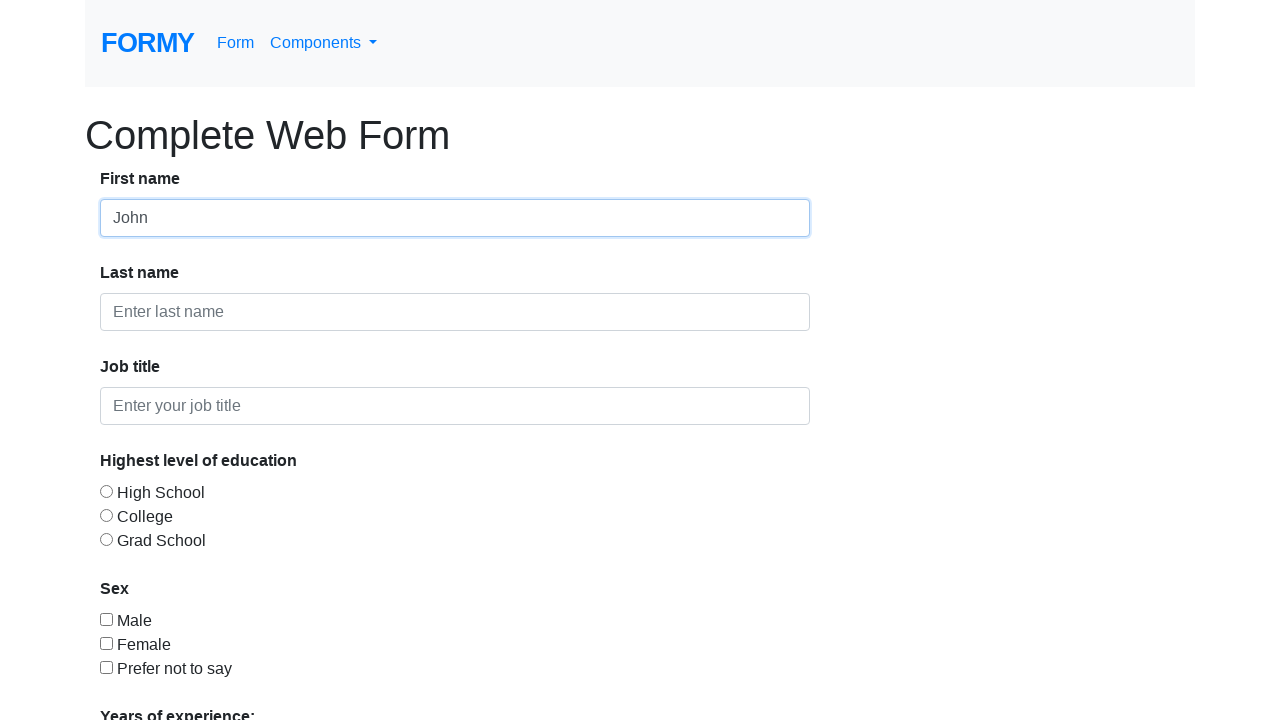

Filled last name with 'Doe' on #last-name
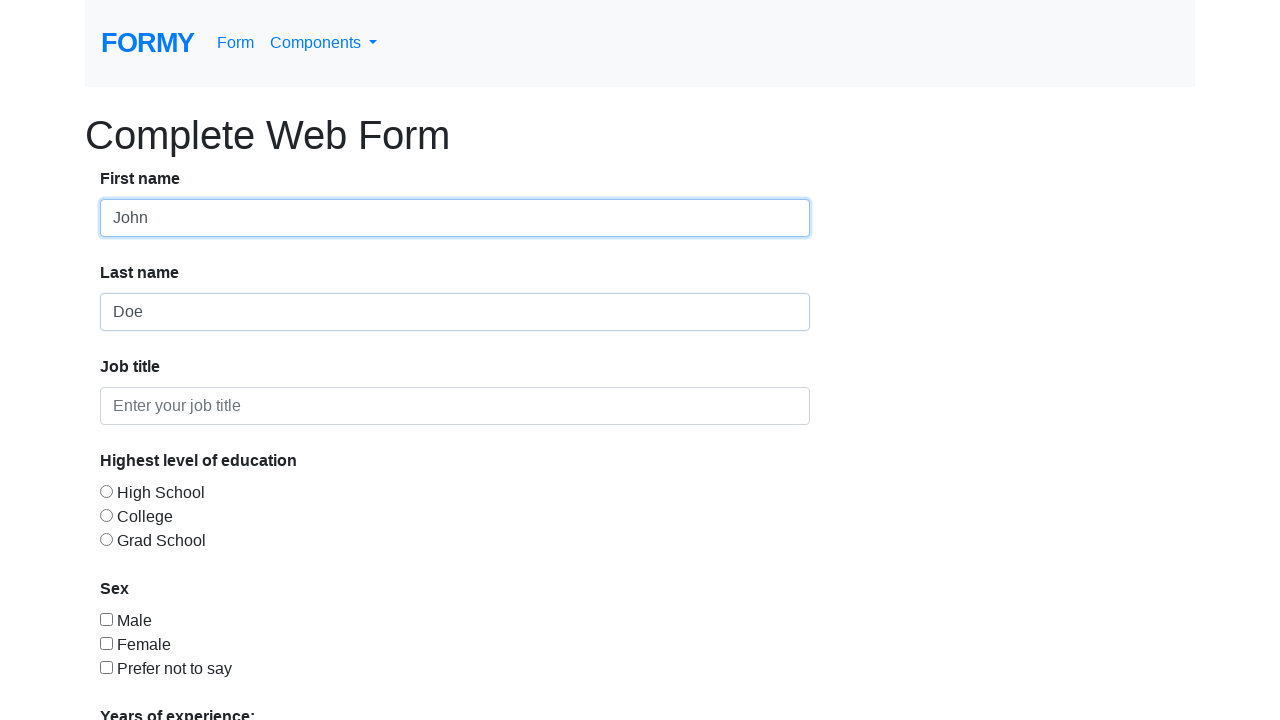

Filled job title with 'Unemployed' on #job-title
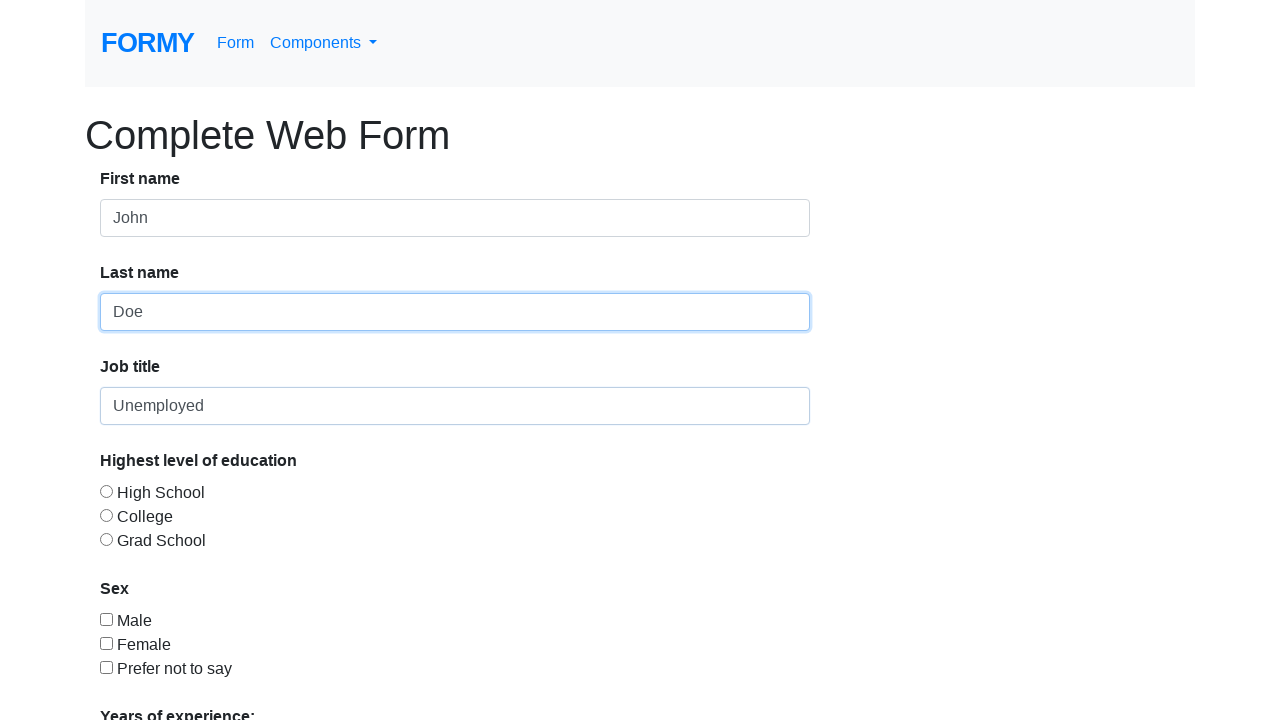

Selected radio button option 3 at (106, 539) on #radio-button-3
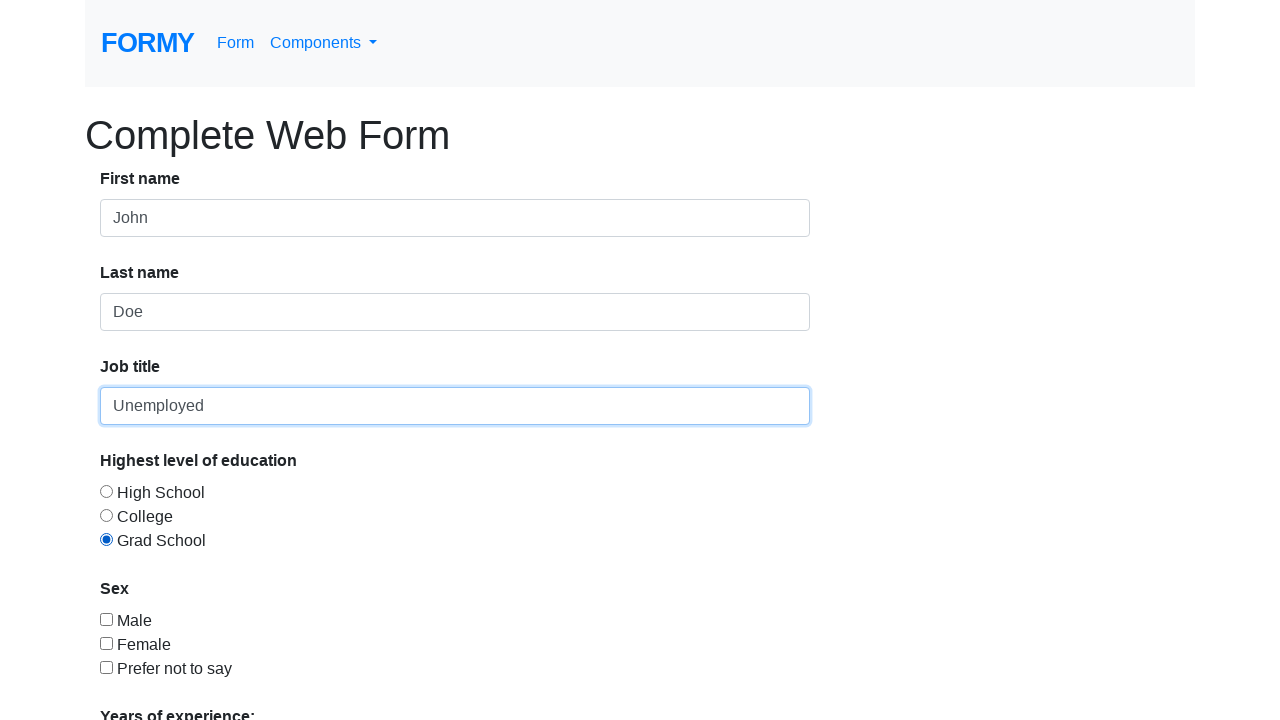

Checked checkbox option 3 at (106, 667) on #checkbox-3
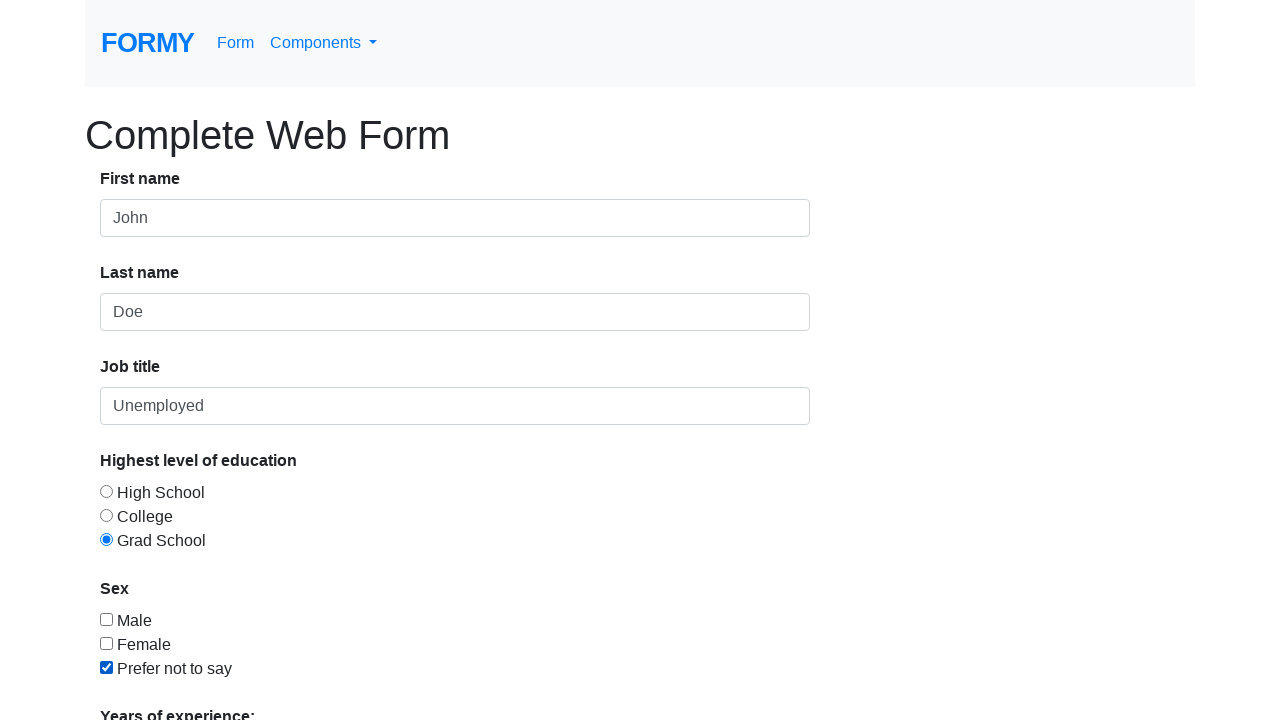

Selected dropdown option with value '1' on #select-menu
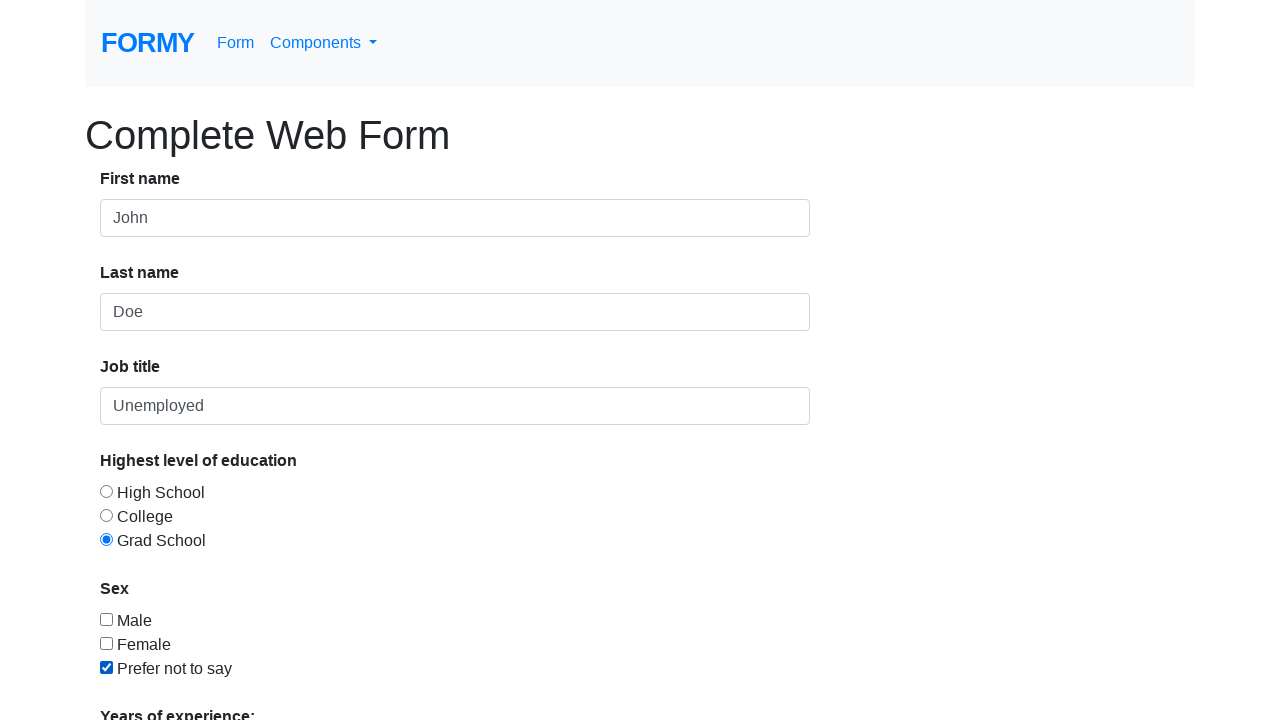

Clicked submit link at (148, 680) on xpath=//div/a[@href='/thanks']
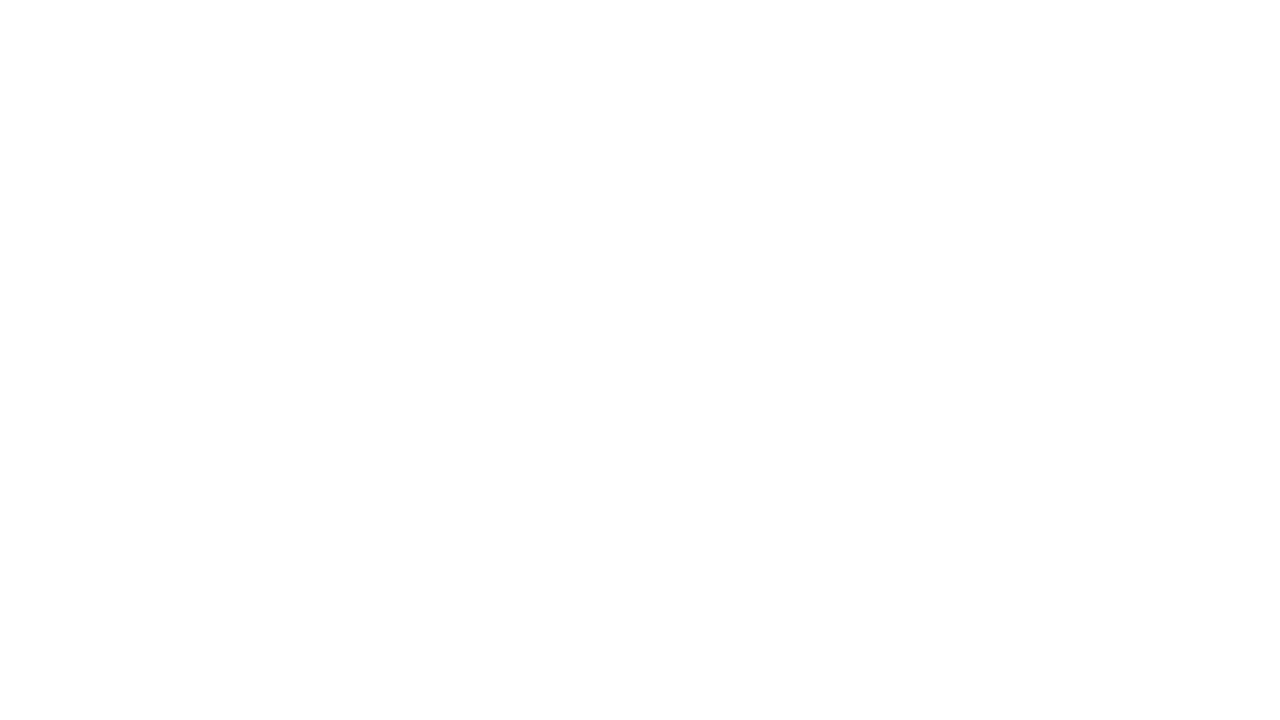

Success message appeared after form submission
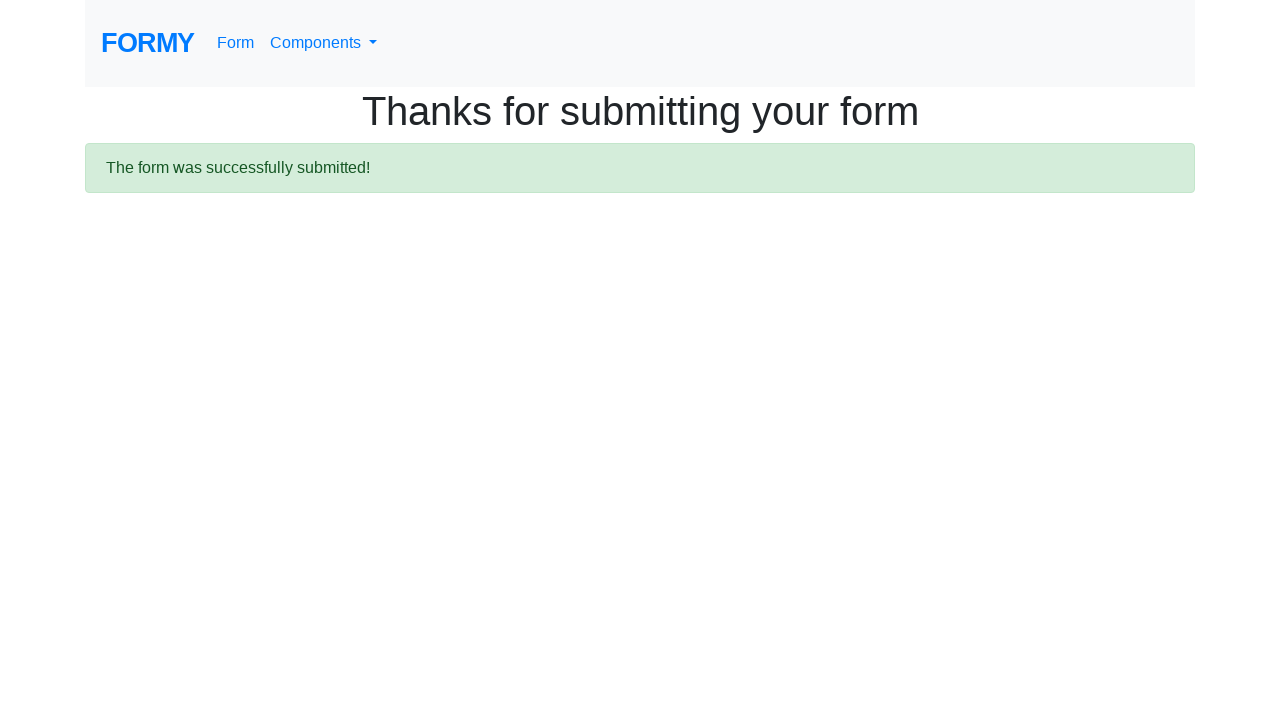

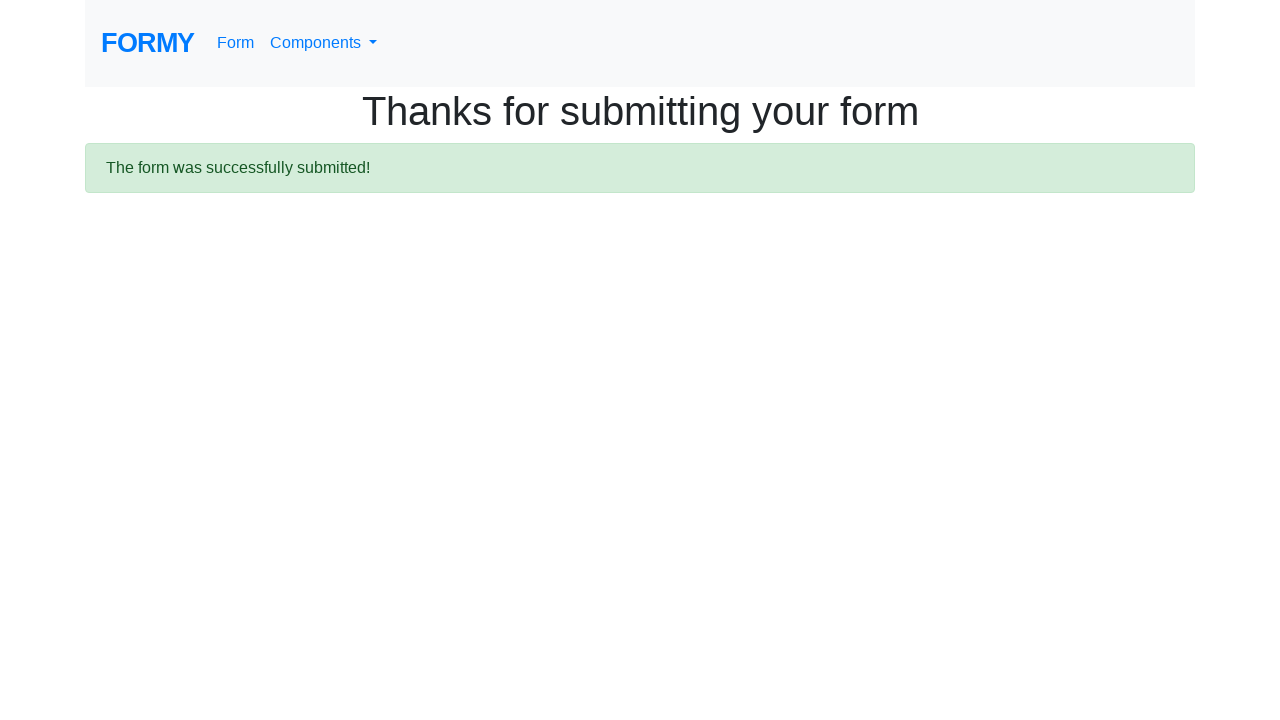